Tests drag and drop functionality by dragging an element onto a droppable target within an iframe on jQueryUI demo page

Starting URL: https://jqueryui.com/droppable/

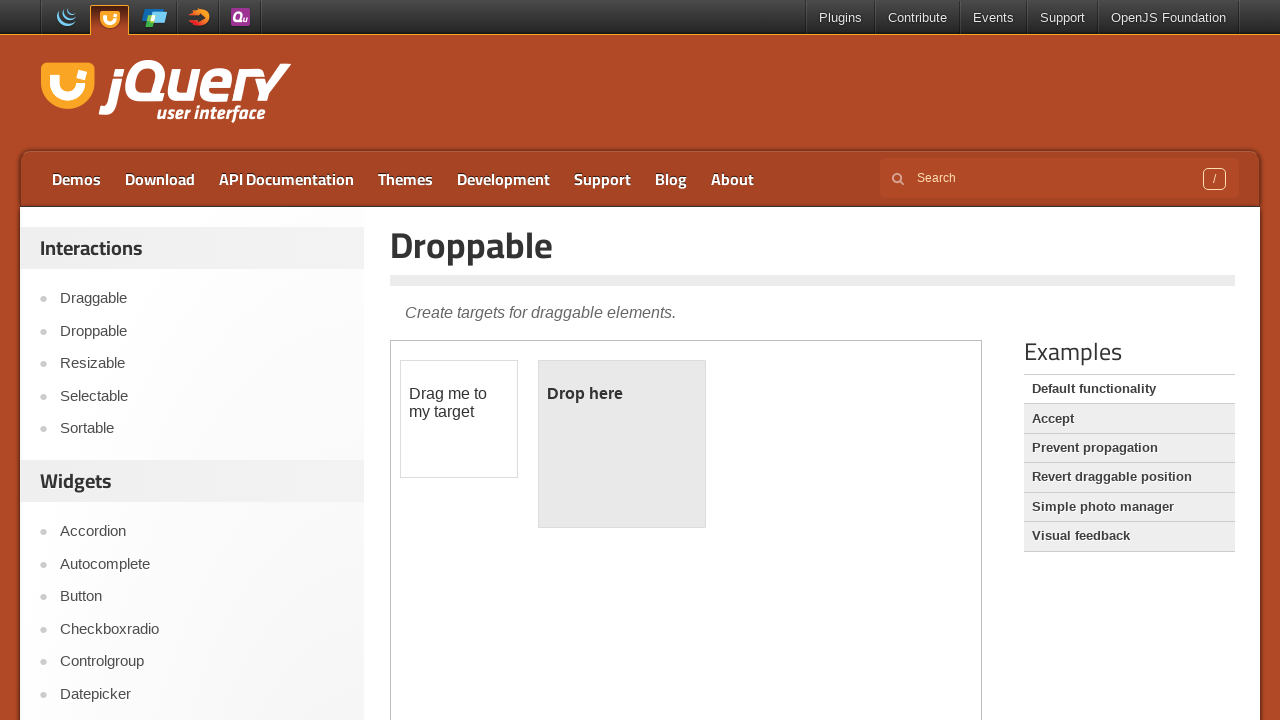

Navigated to jQueryUI droppable demo page
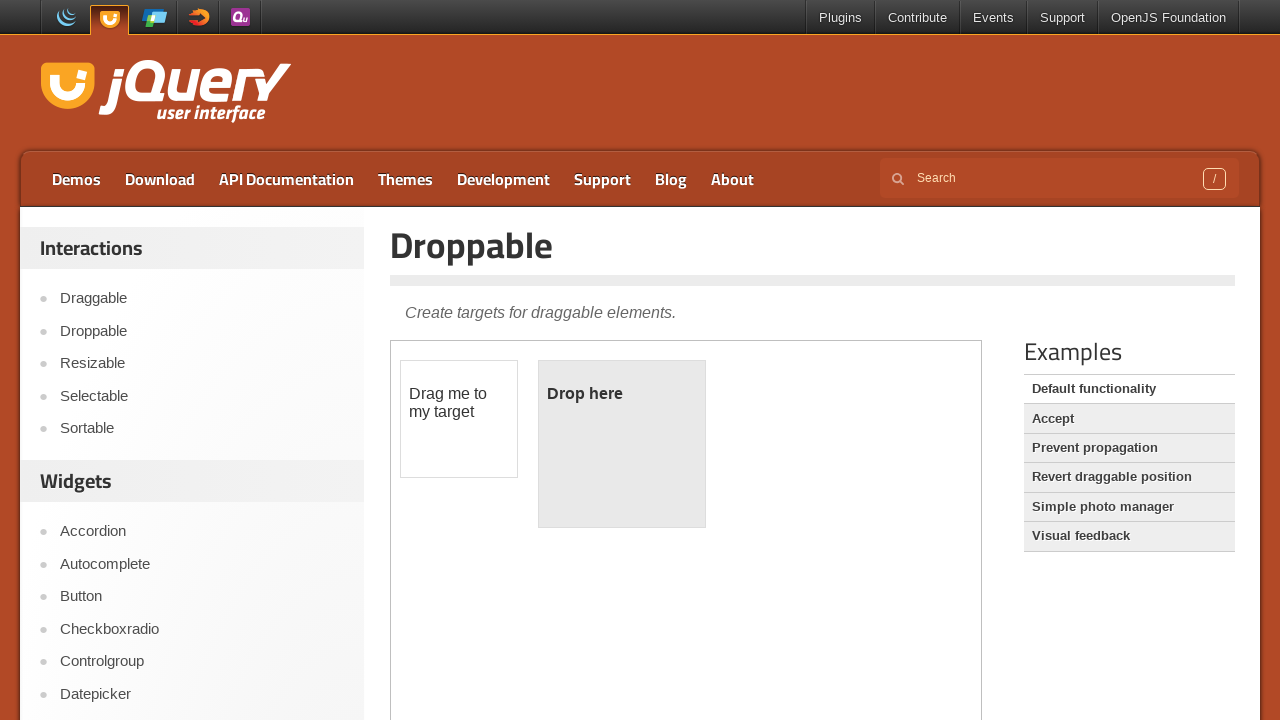

Located demo iframe
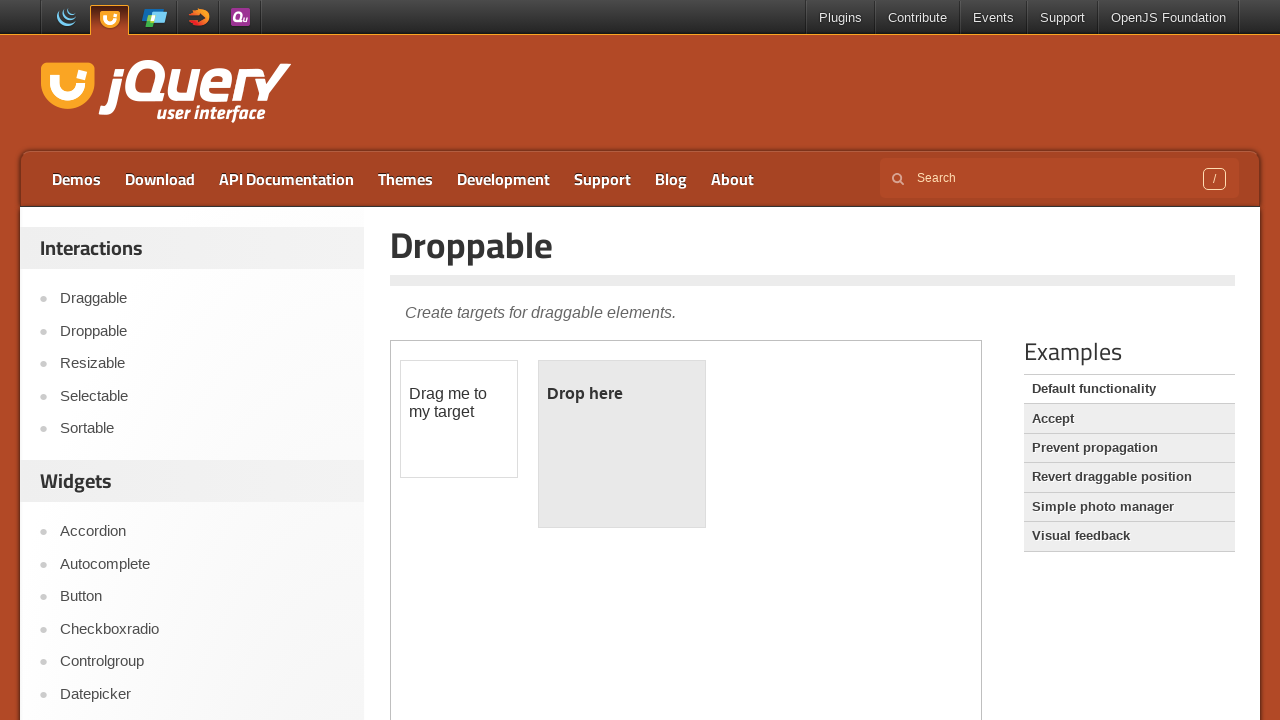

Located draggable element
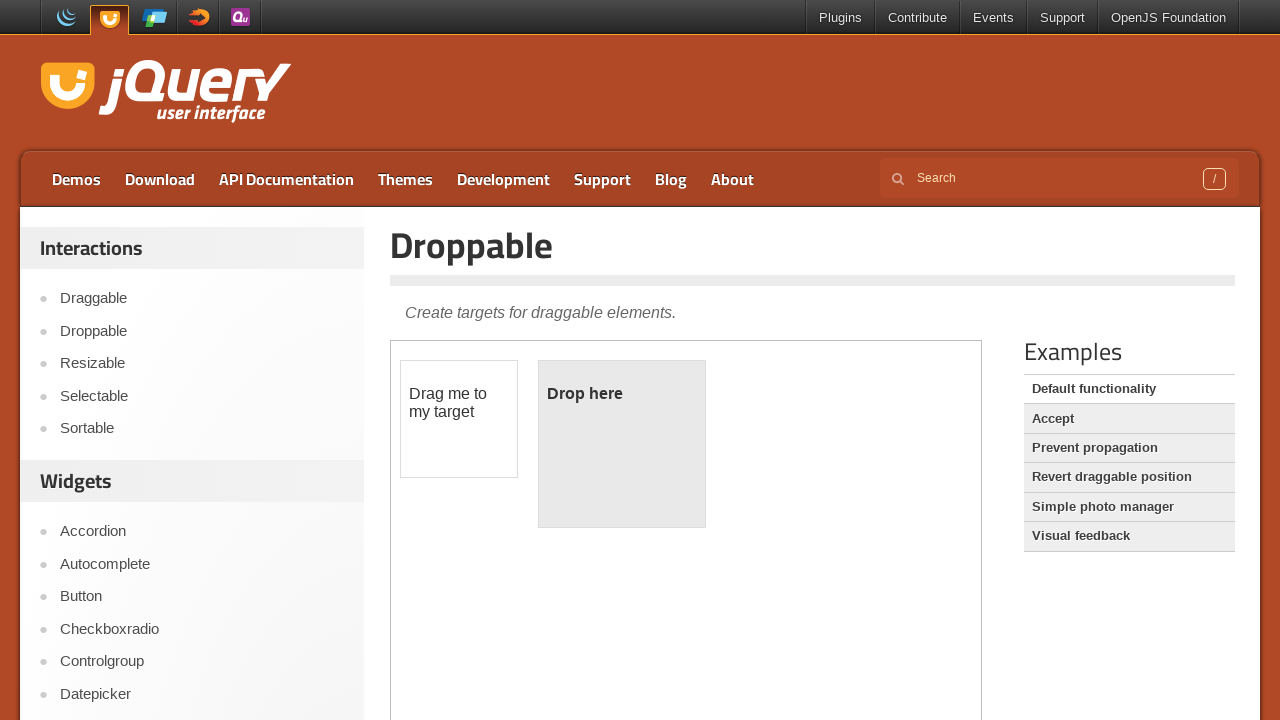

Located droppable target element
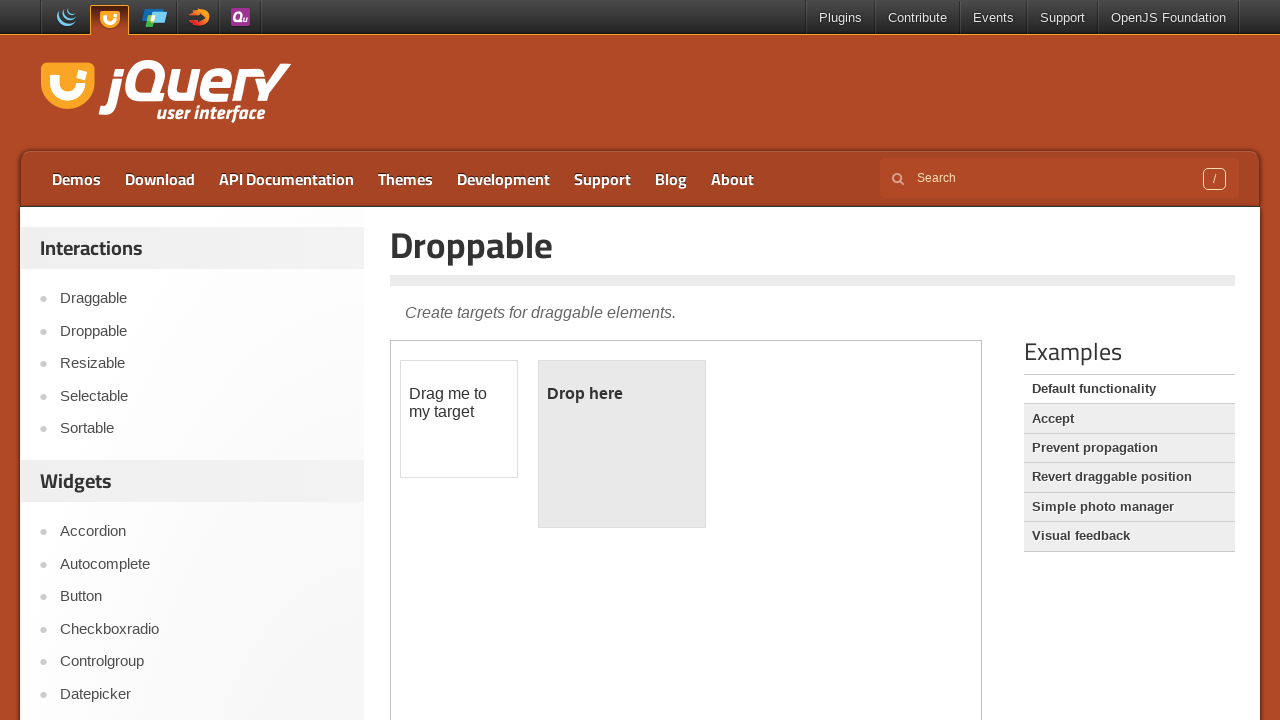

Dragged draggable element onto droppable target at (622, 444)
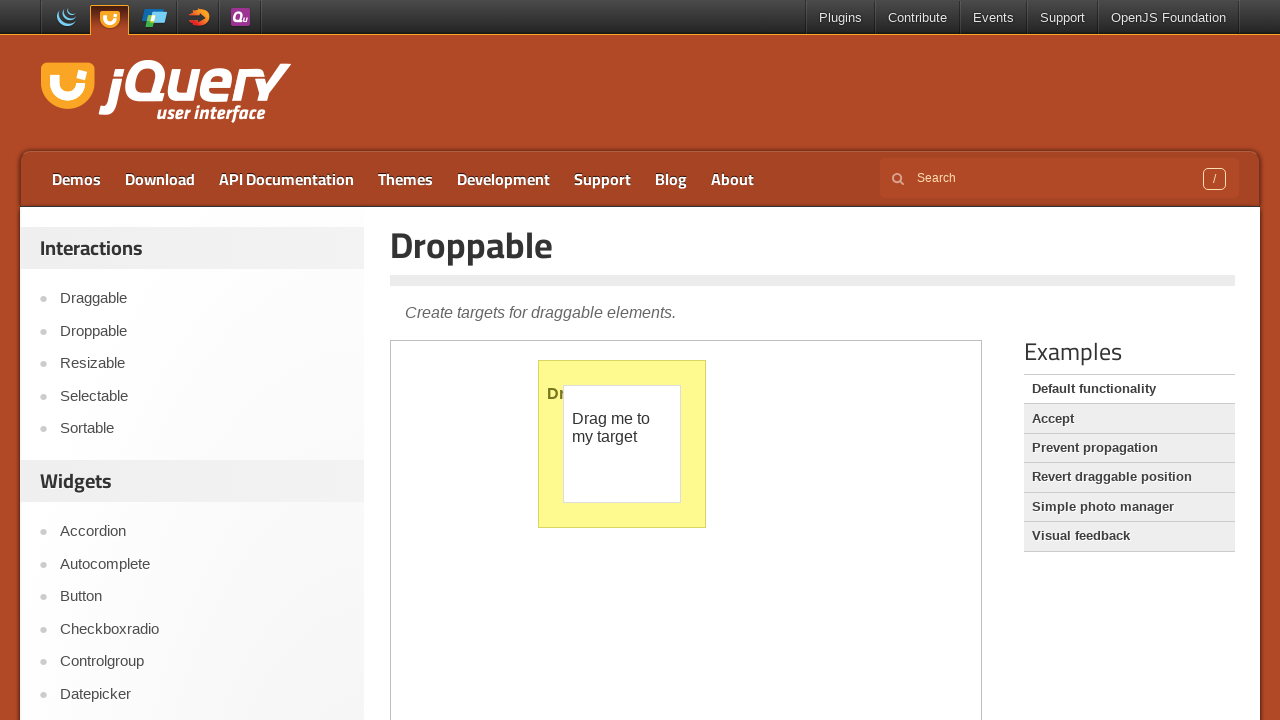

Waited 500ms for drop animation to complete
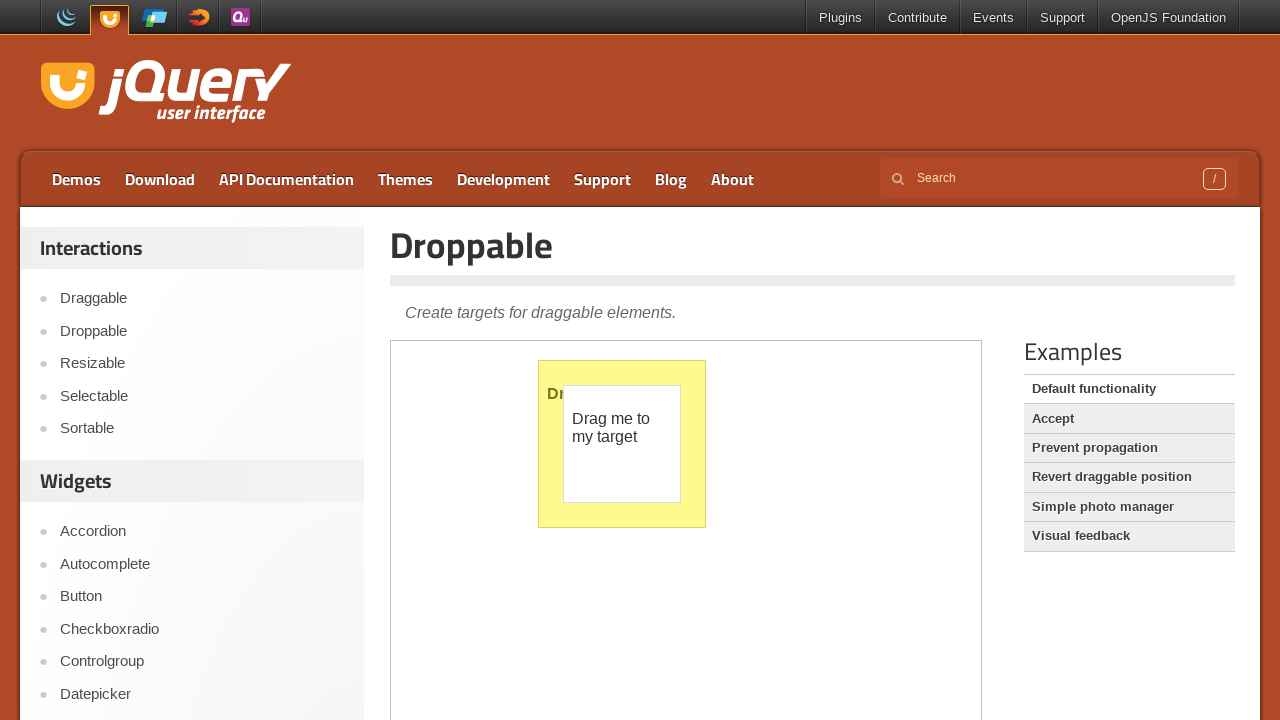

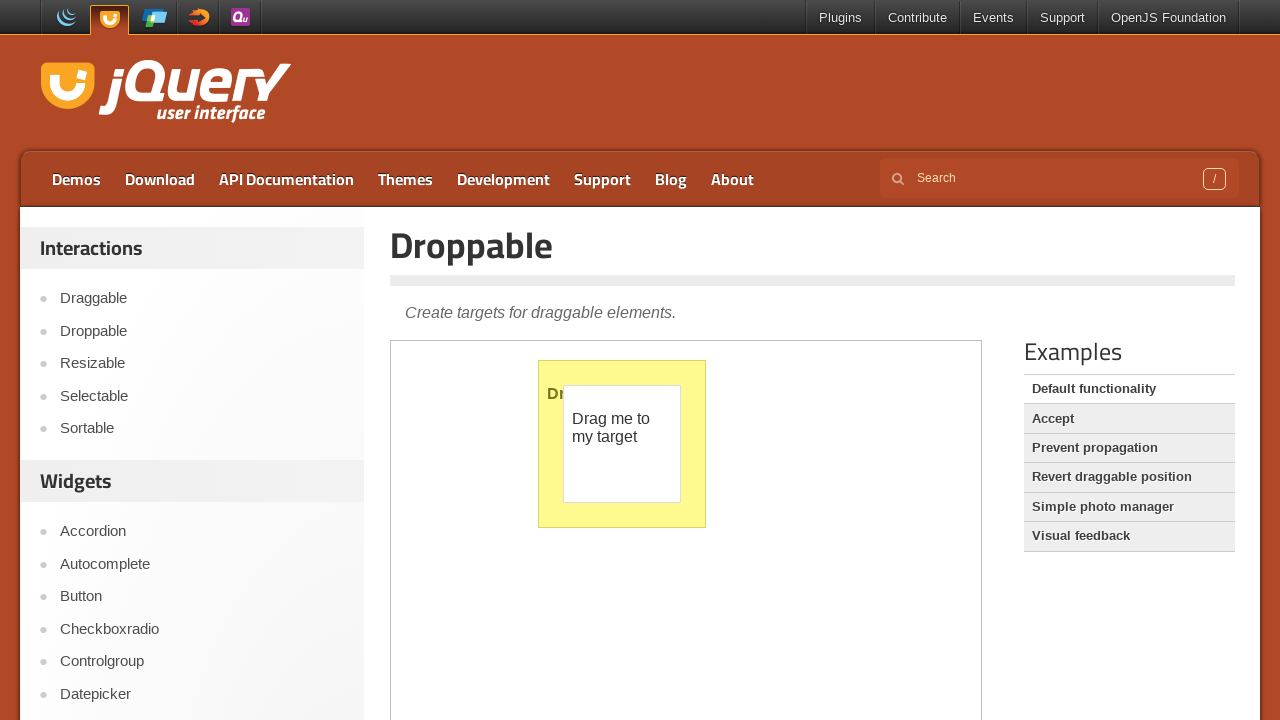